Tests the Add/Remove Elements page by clicking the Add Element button, verifying the Delete button appears, clicking Delete, and verifying the page title is still visible

Starting URL: https://the-internet.herokuapp.com/add_remove_elements/

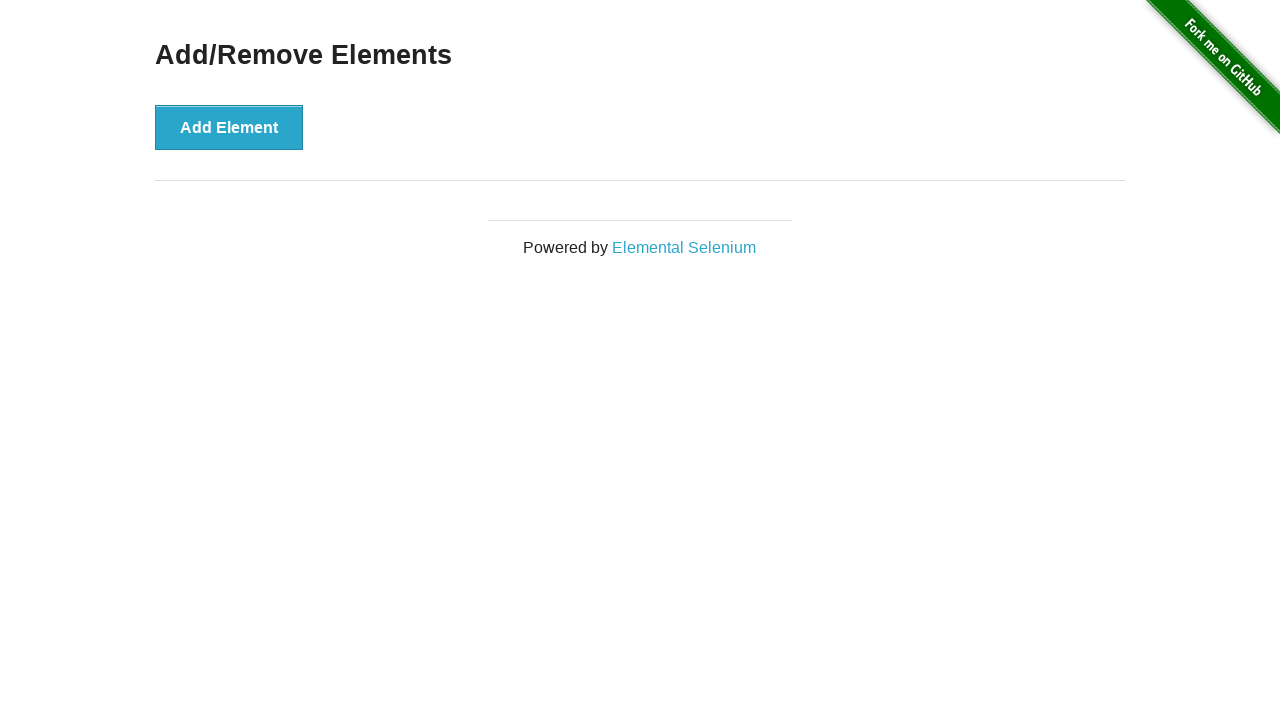

Clicked the Add Element button at (229, 127) on button[onclick='addElement()']
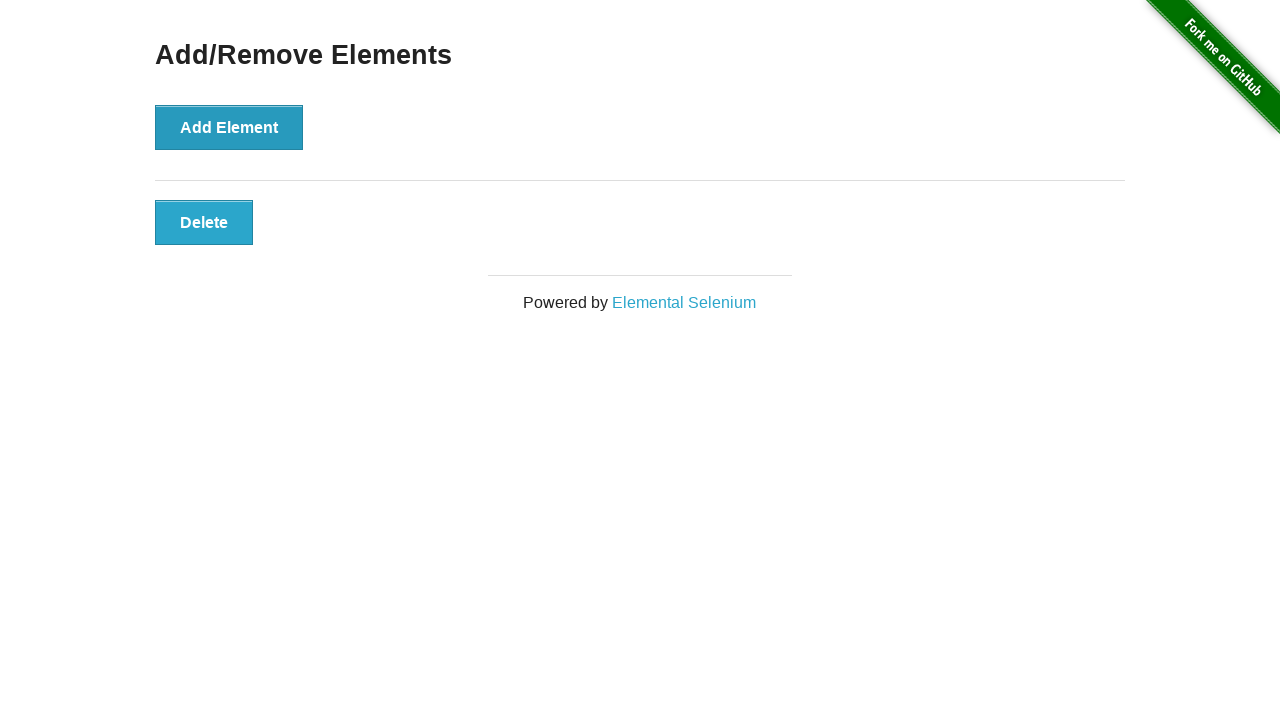

Waited for Delete button to appear
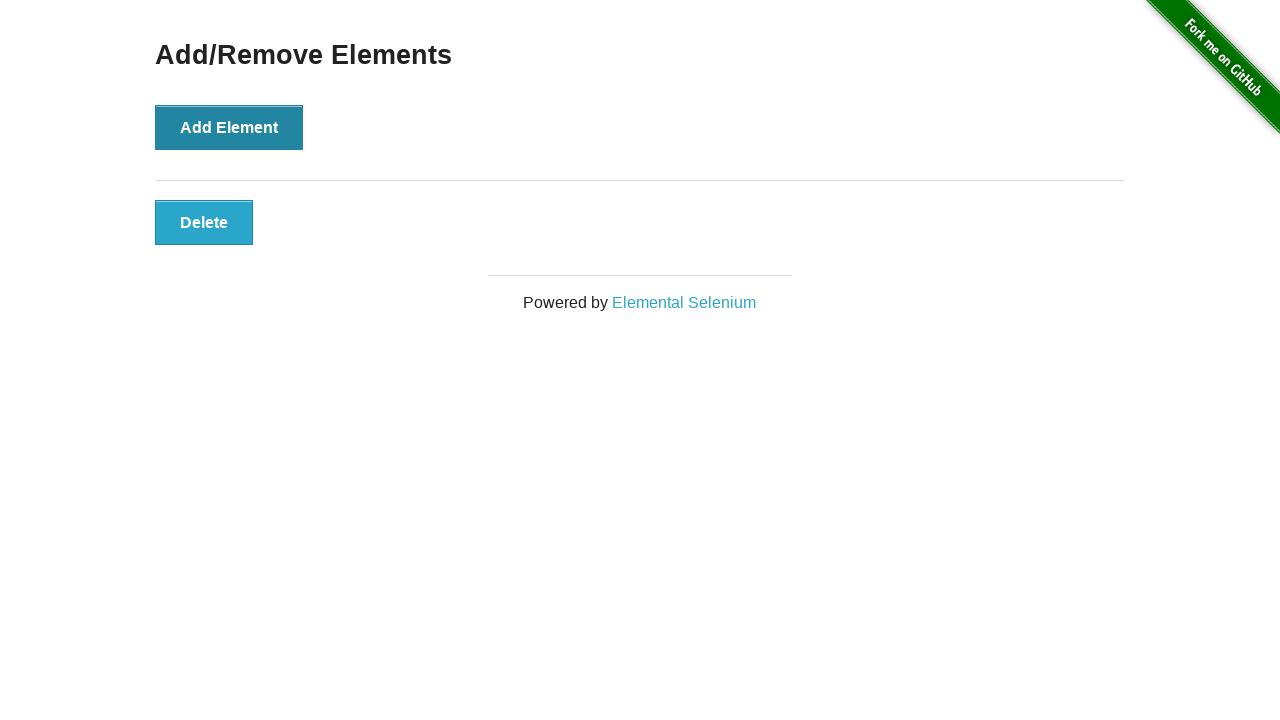

Located the Delete button
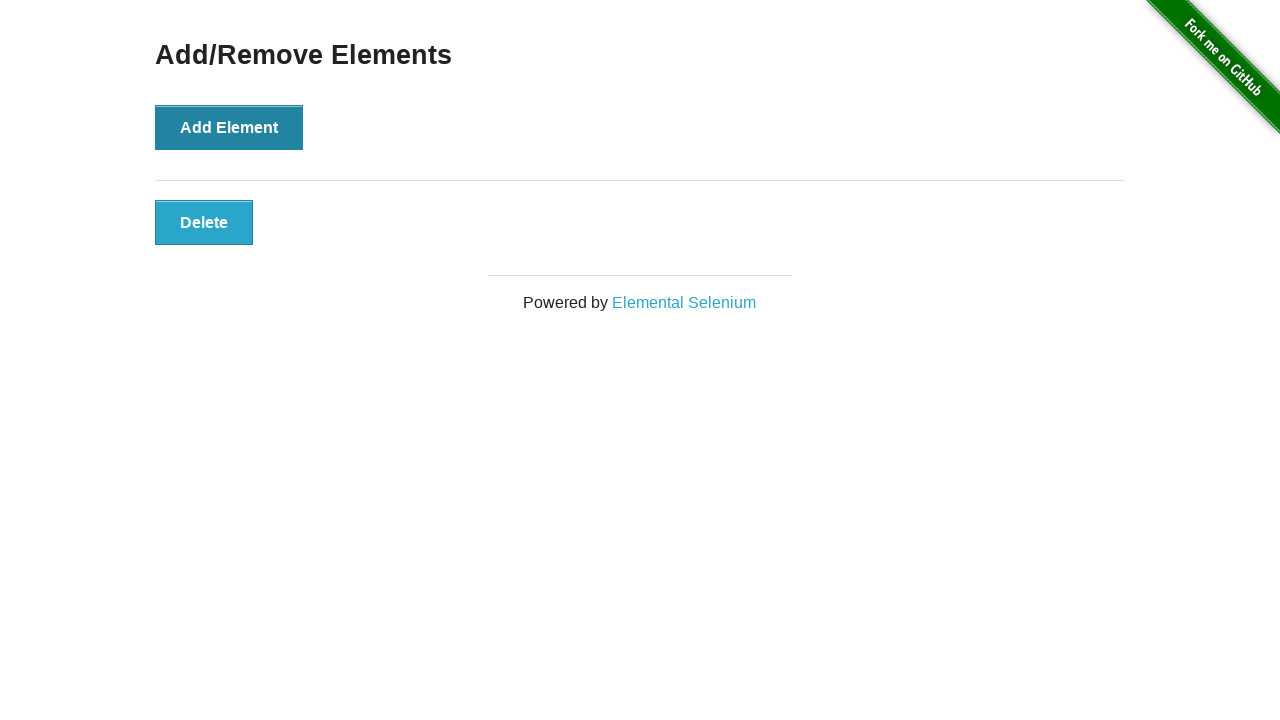

Verified Delete button is visible
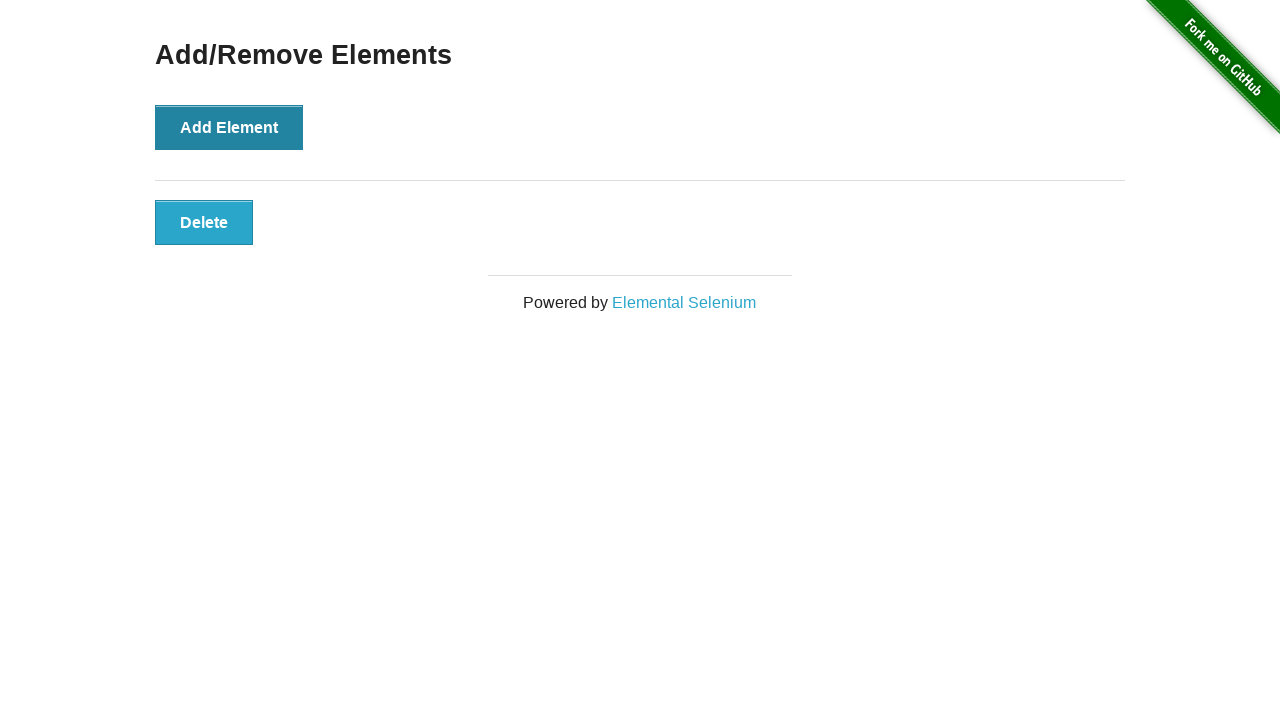

Clicked the Delete button at (204, 222) on button.added-manually
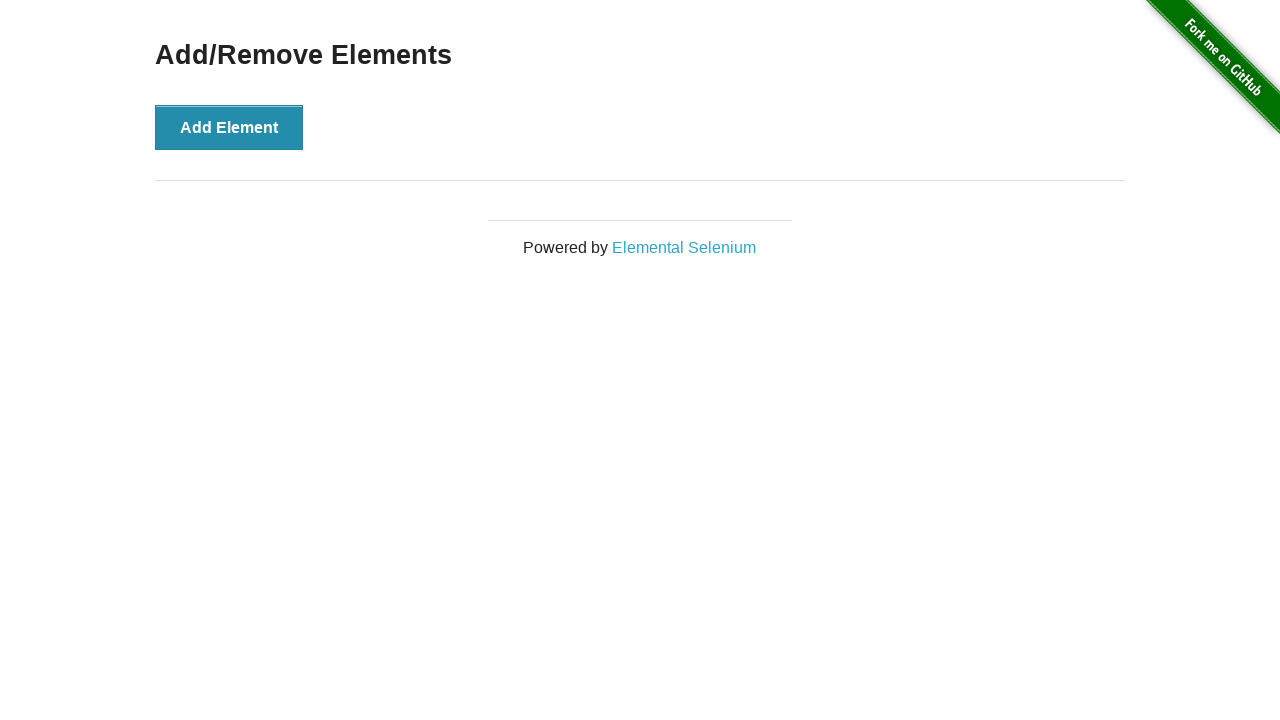

Located the Add/Remove Elements heading
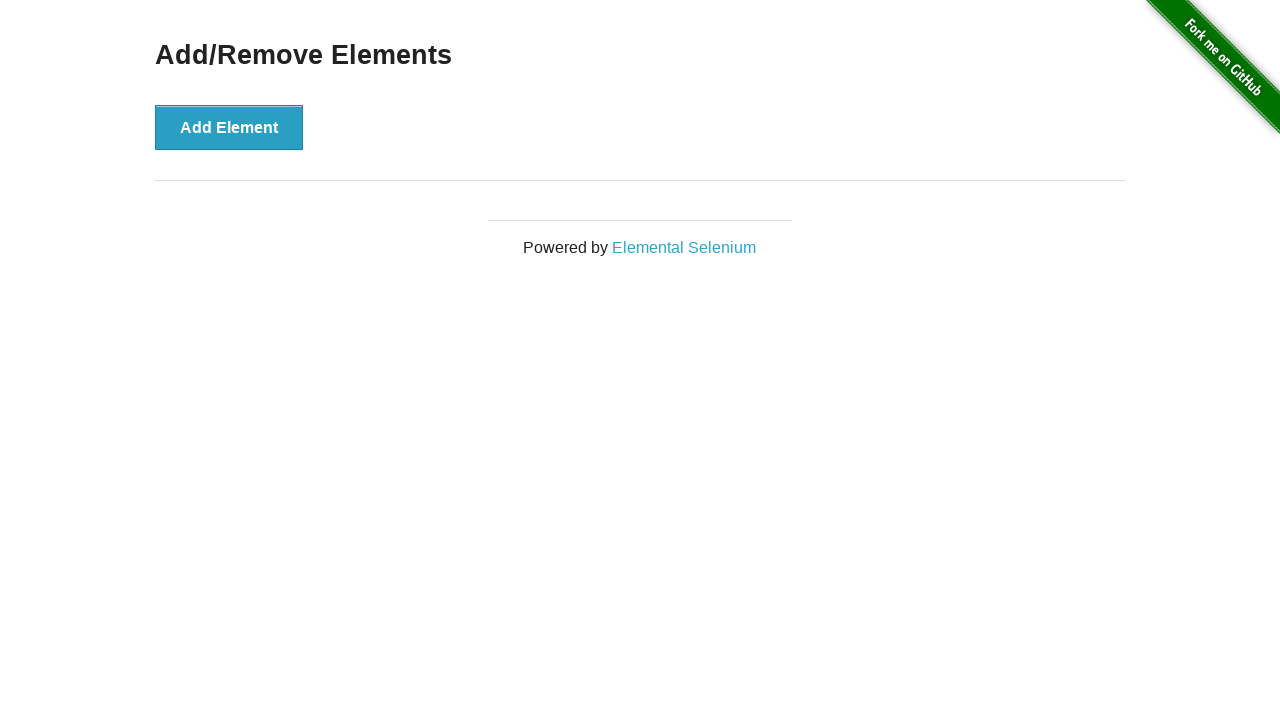

Verified Add/Remove Elements heading is still visible
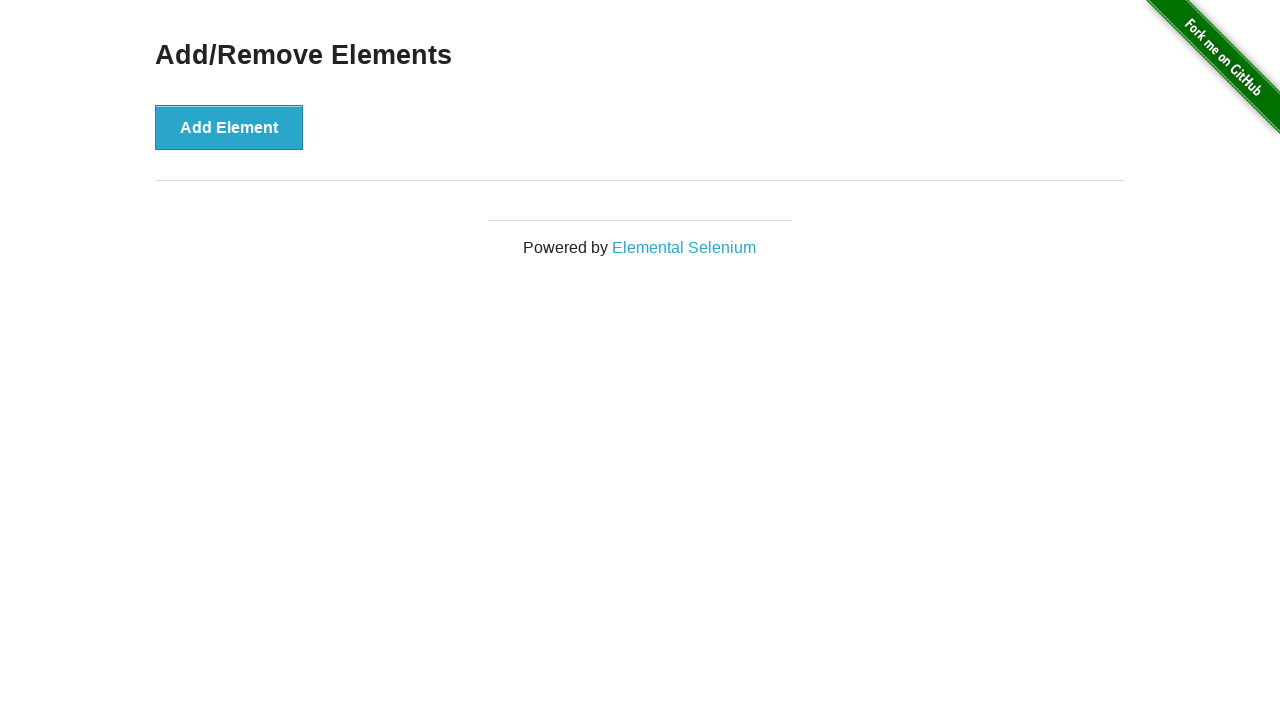

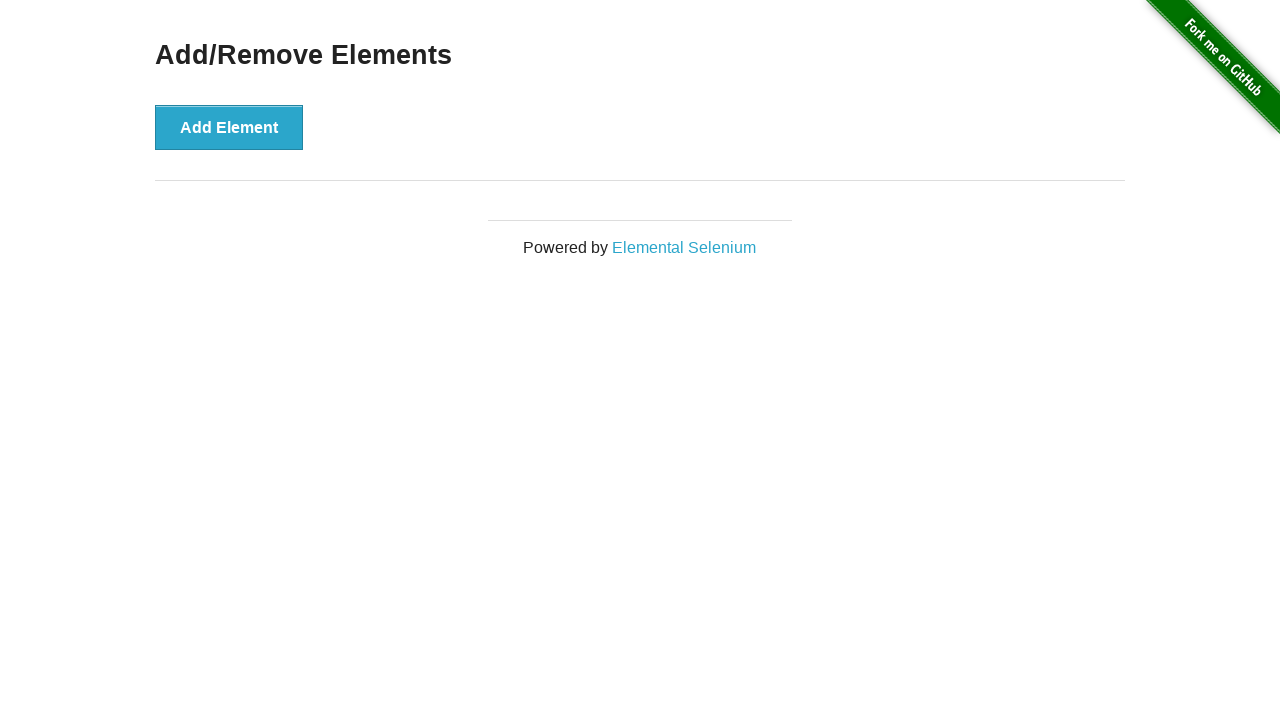